Tests various form elements on the Selenium demo page including text input, checkbox, dropdown selection, and radio button interaction

Starting URL: https://www.selenium.dev/selenium/web/web-form.html

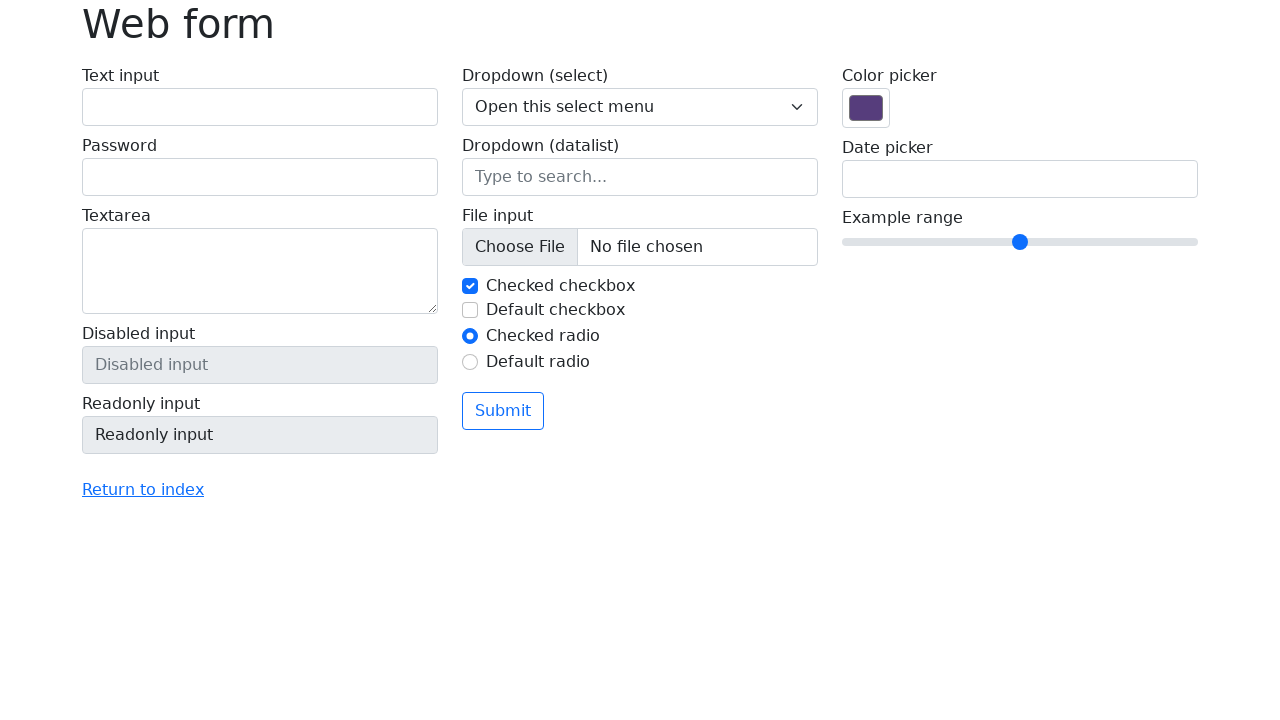

Filled text input field with 'This is my input!' on input[name='my-text']
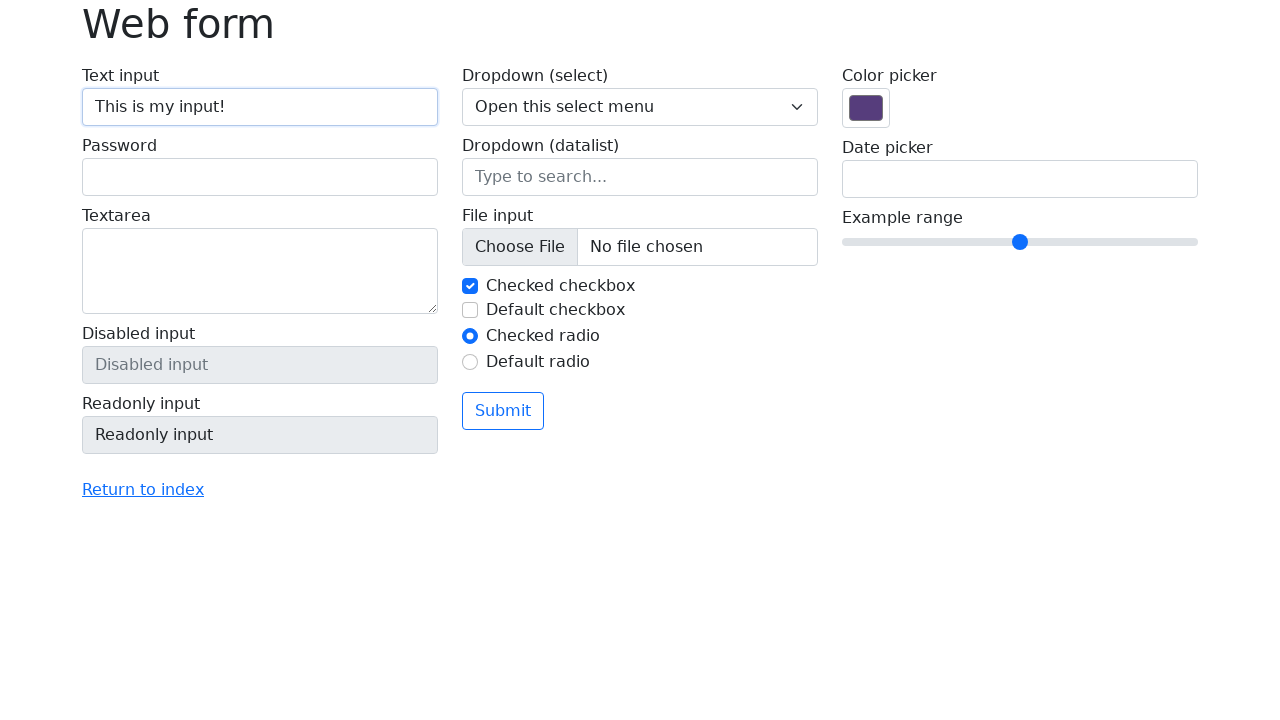

Clicked checkbox element at (470, 286) on input[name='my-check']
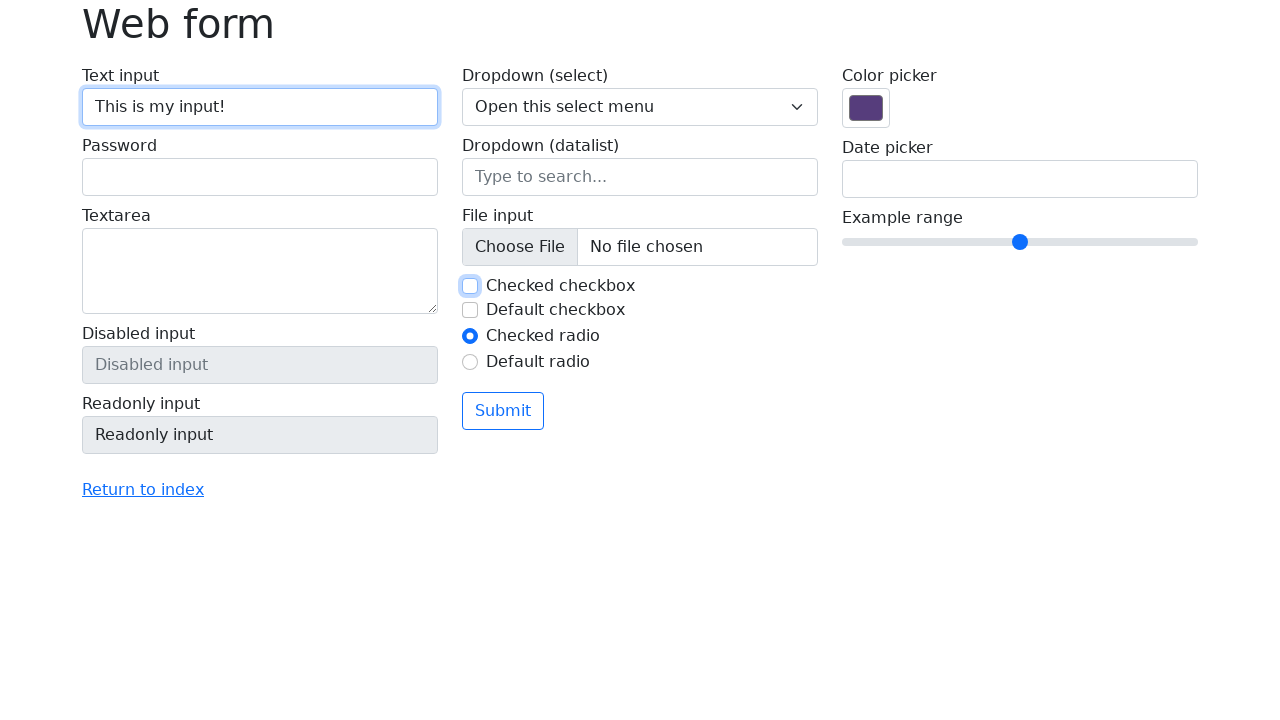

Selected dropdown option at index 3 on select[name='my-select']
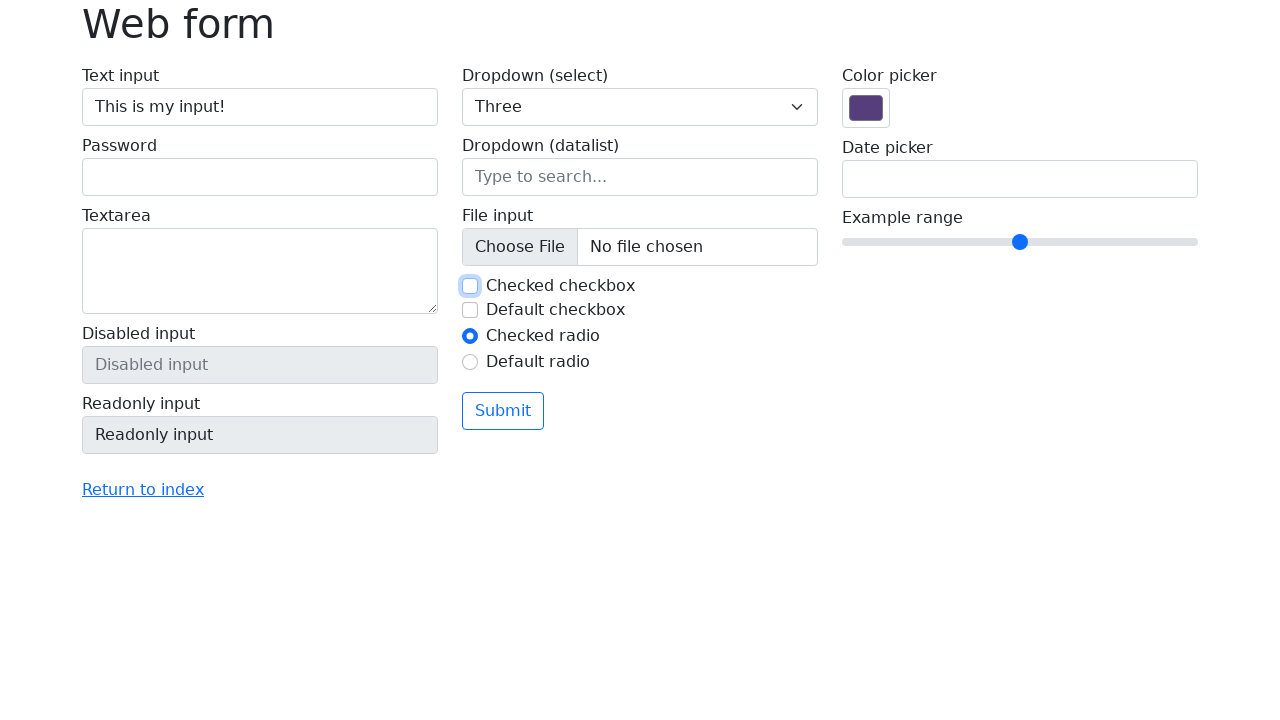

Selected dropdown option with label 'Two' on select[name='my-select']
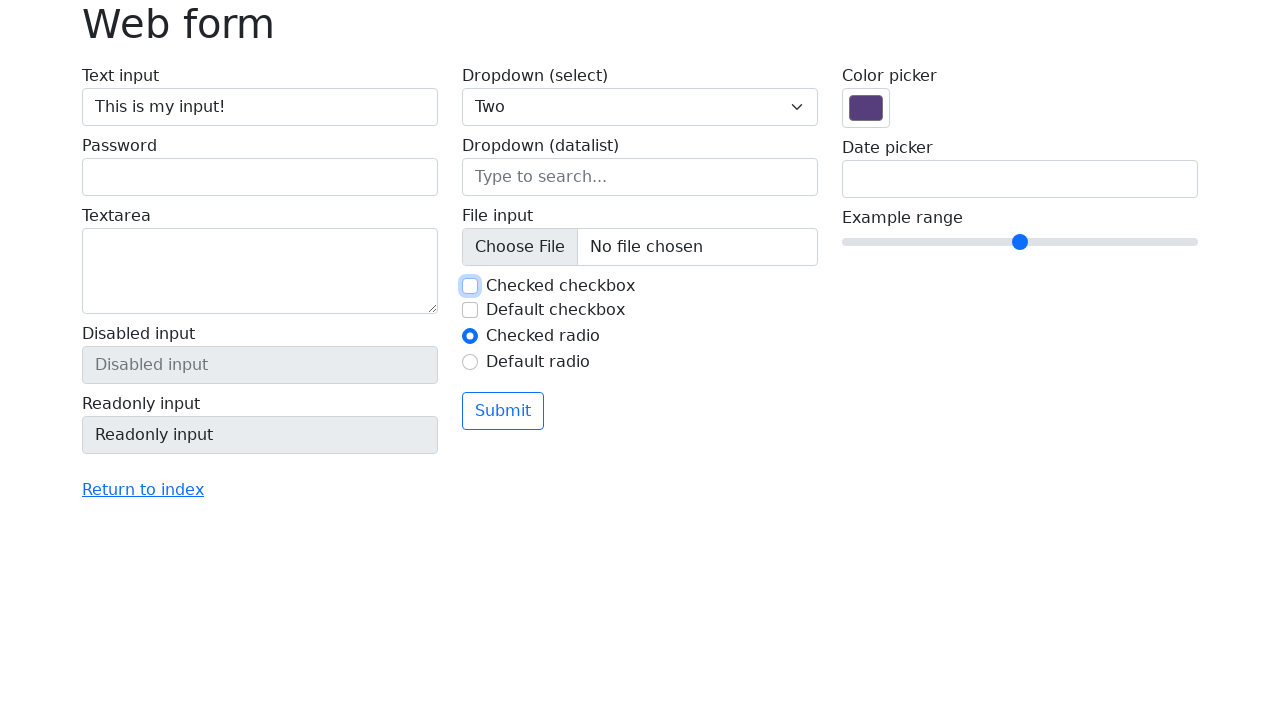

Clicked element with class col-md-4 at (260, 283) on .col-md-4
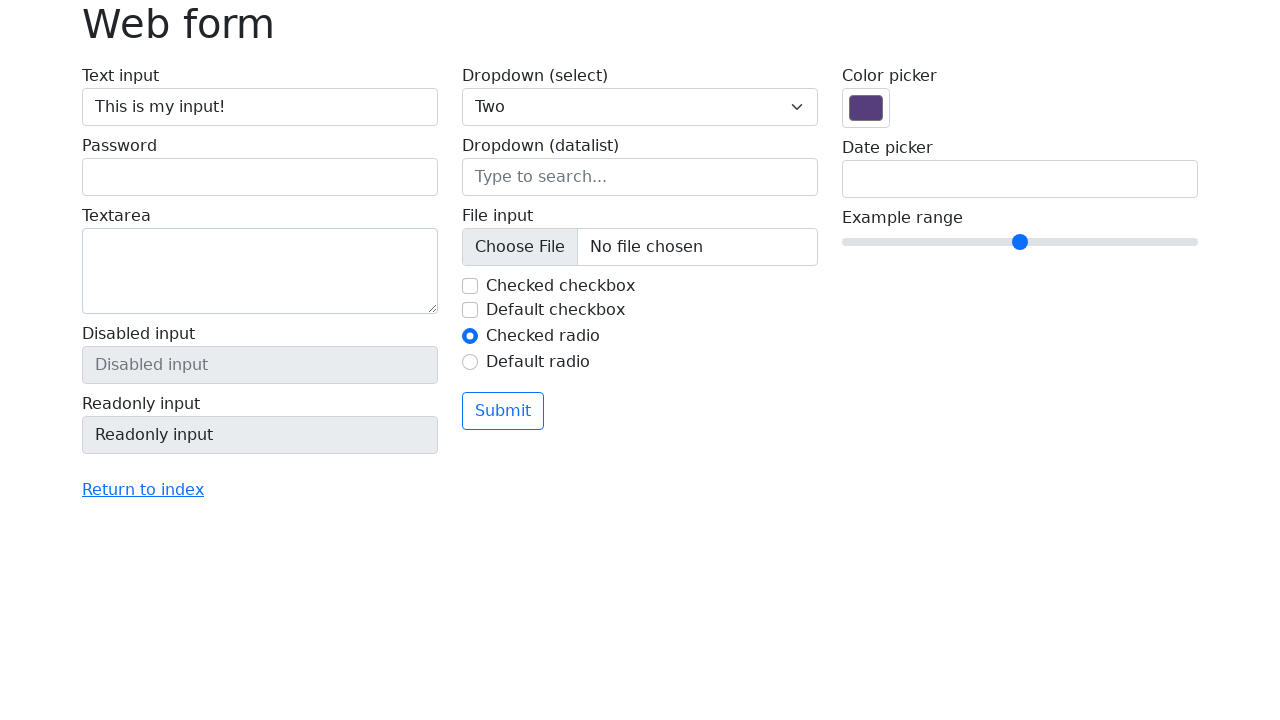

Clicked radio button element at (470, 336) on input[name='my-radio']
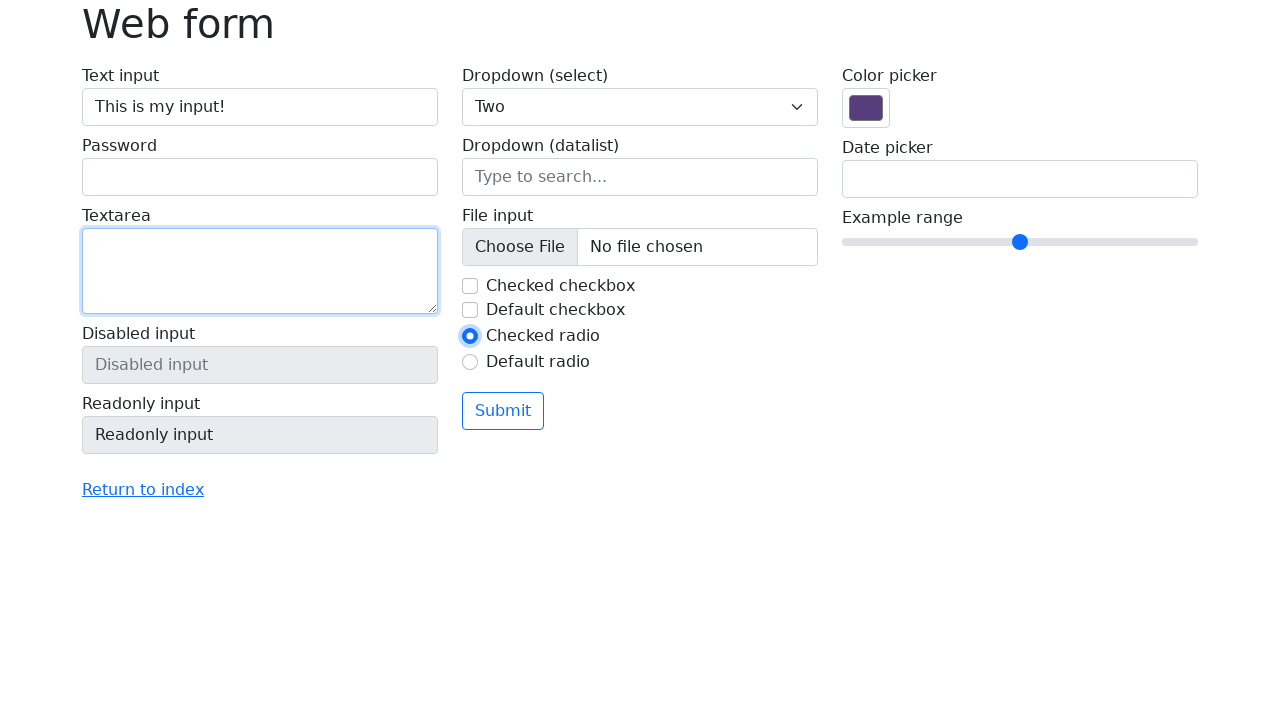

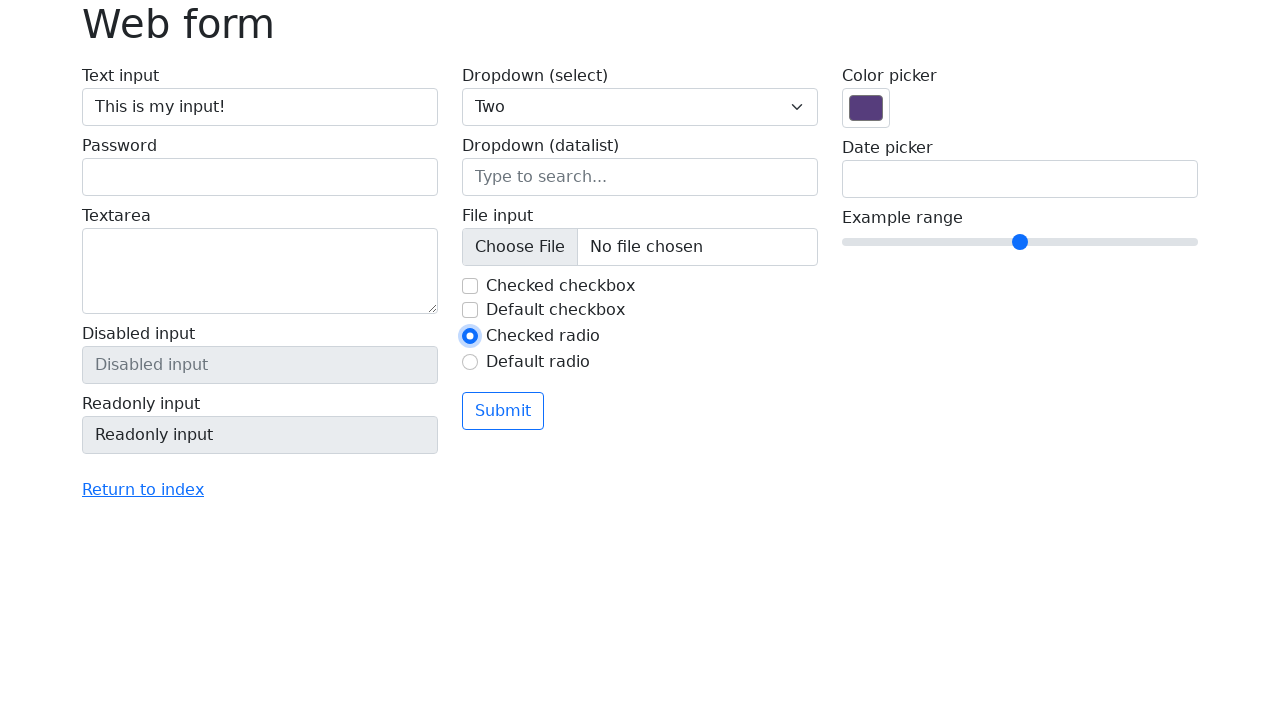